Tests checking a checkbox by navigating to the checkboxes page and checking the first checkbox

Starting URL: https://practice.cydeo.com/

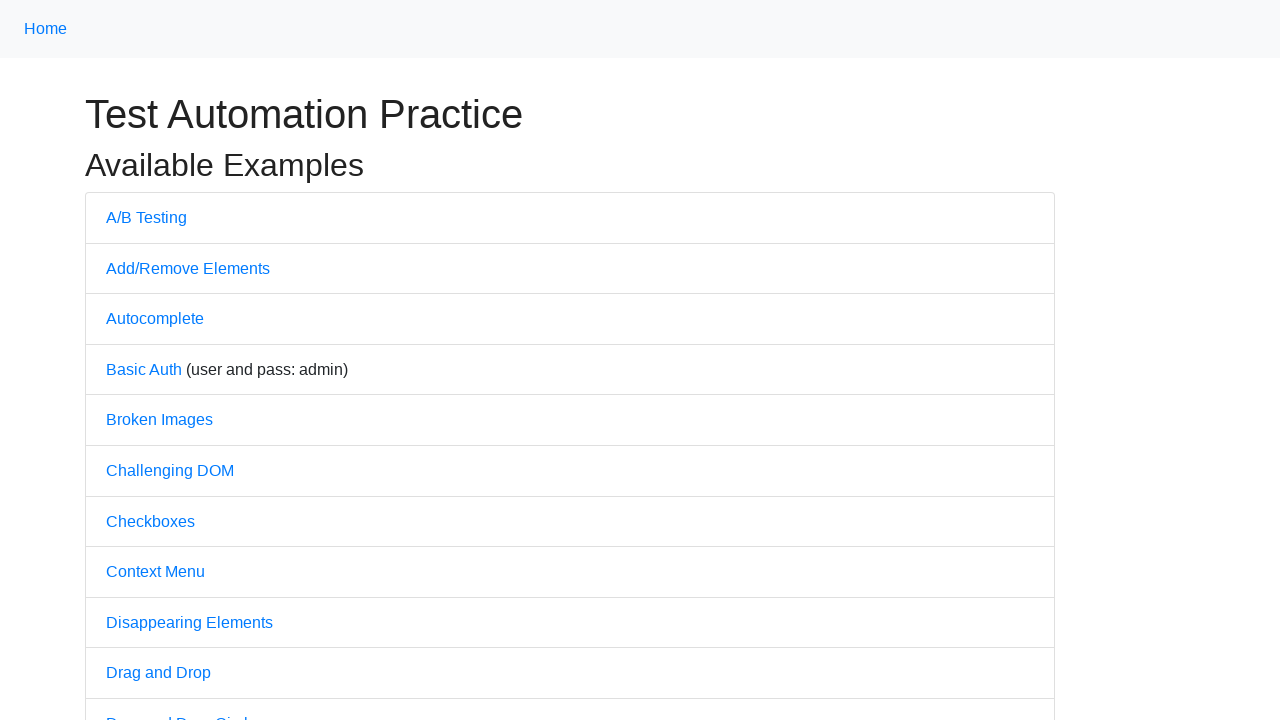

Clicked on Checkboxes link to navigate to checkboxes page at (150, 521) on text='Checkboxes'
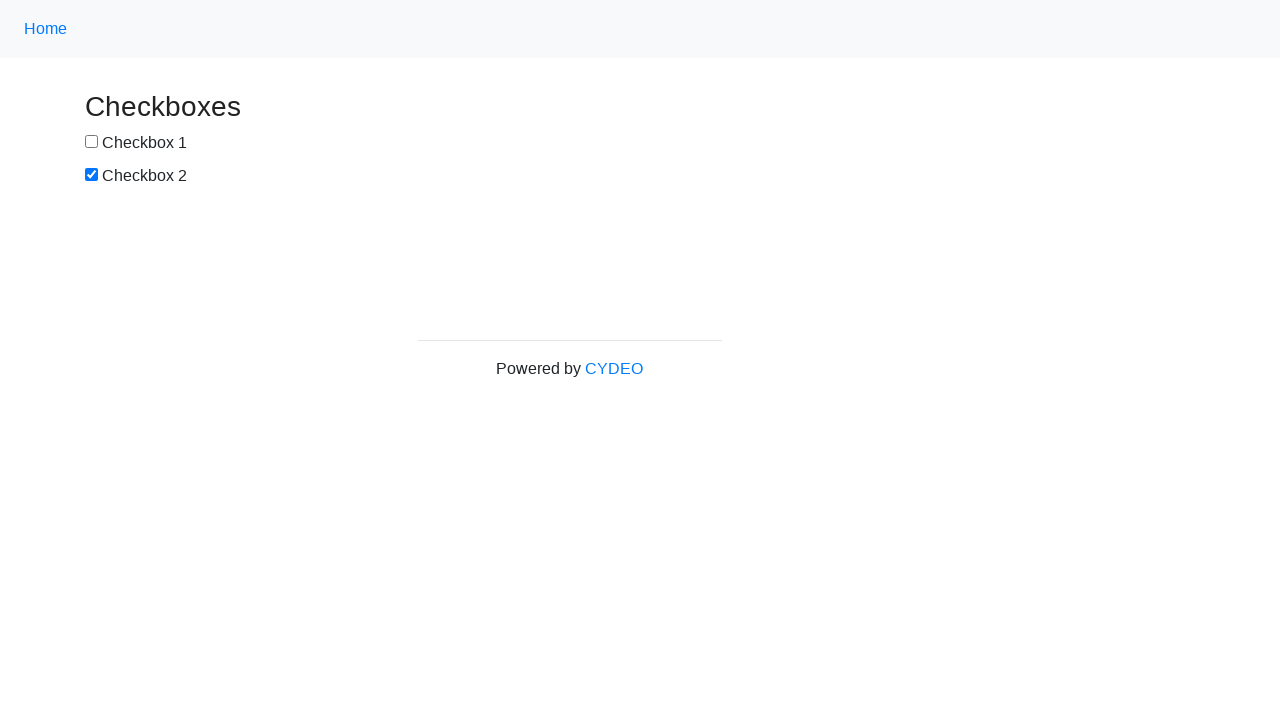

Checked the first checkbox (box1) at (92, 142) on #box1
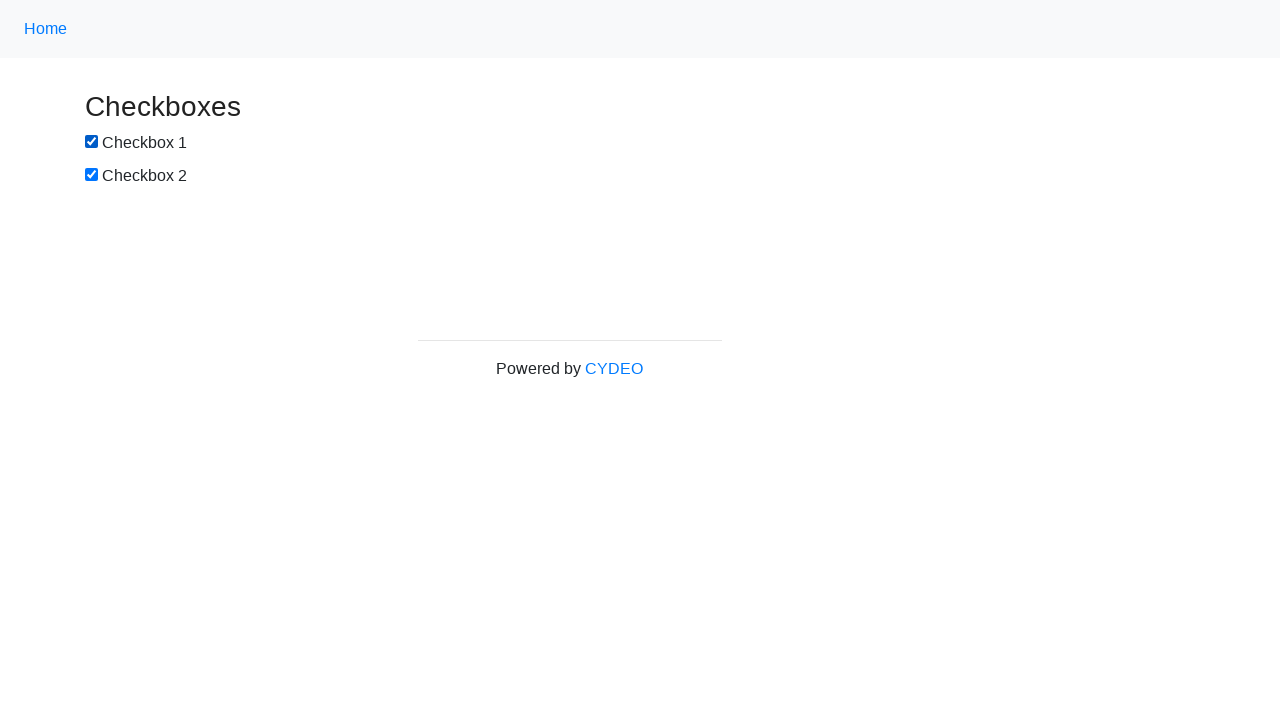

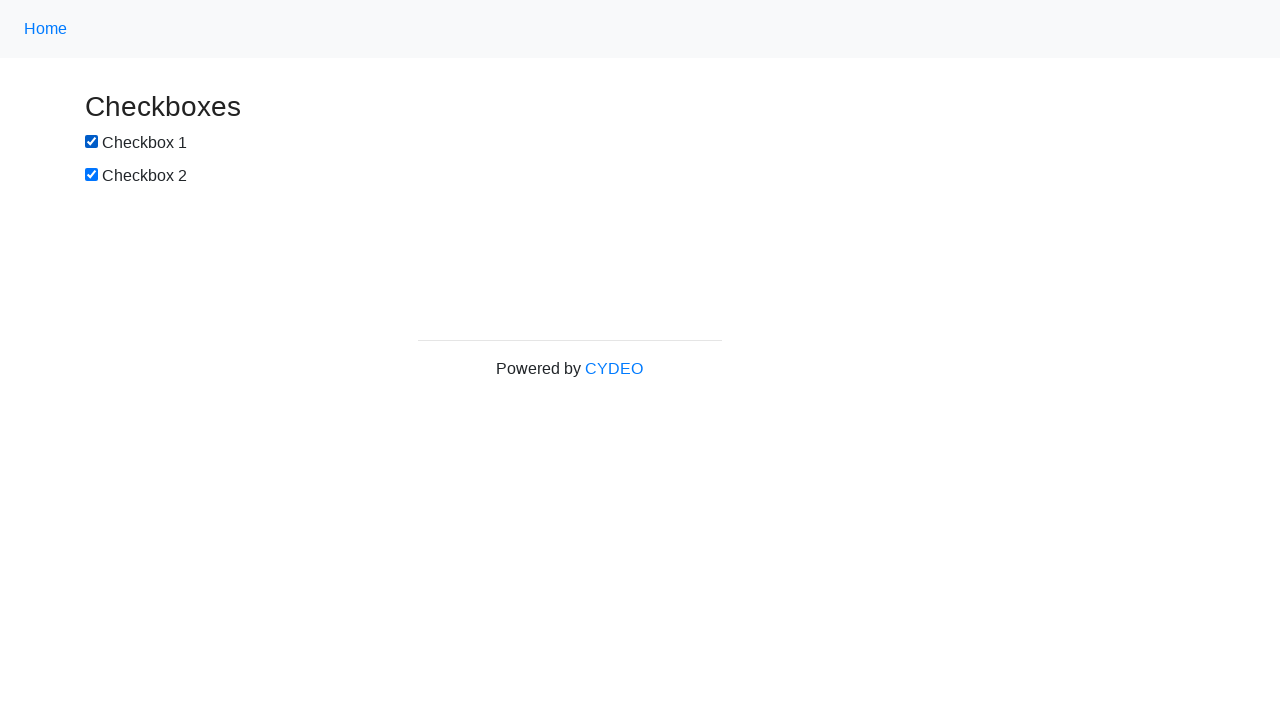